Tests checkbox state changes by checking and unchecking a newsletter subscription checkbox and verifying the status text updates accordingly.

Starting URL: https://osstep.github.io/action_check

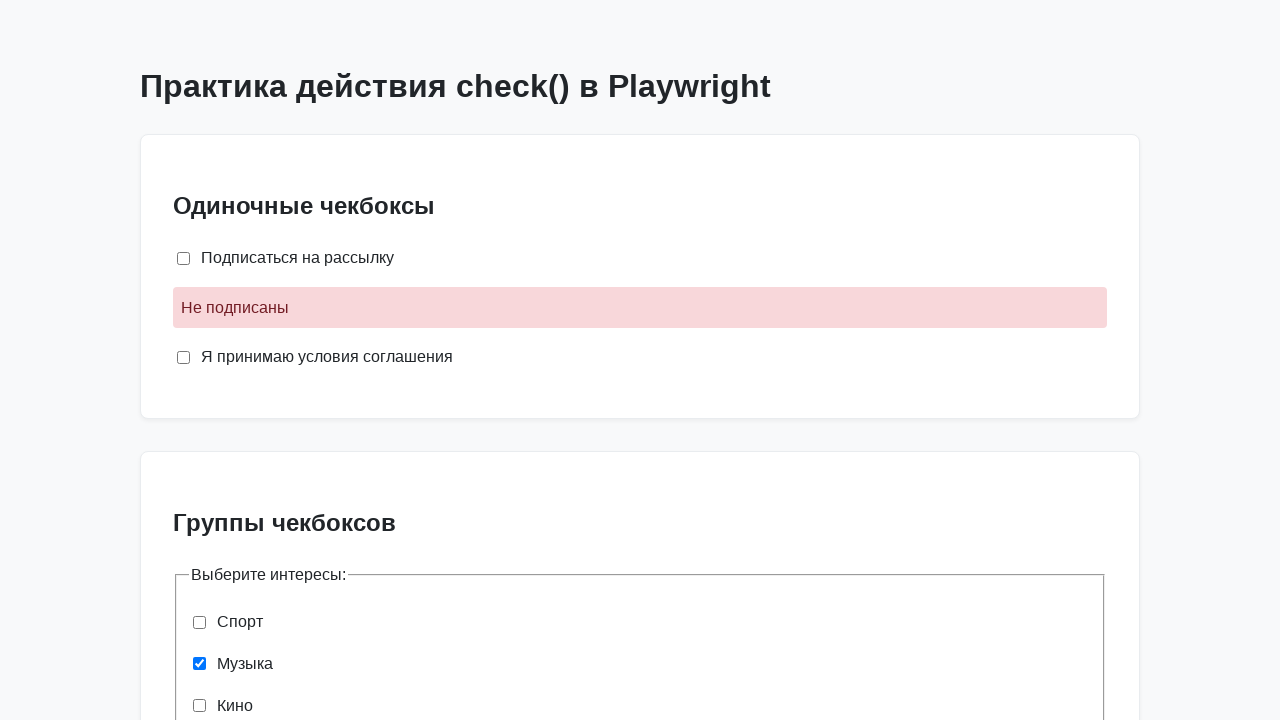

Located newsletter checkbox element
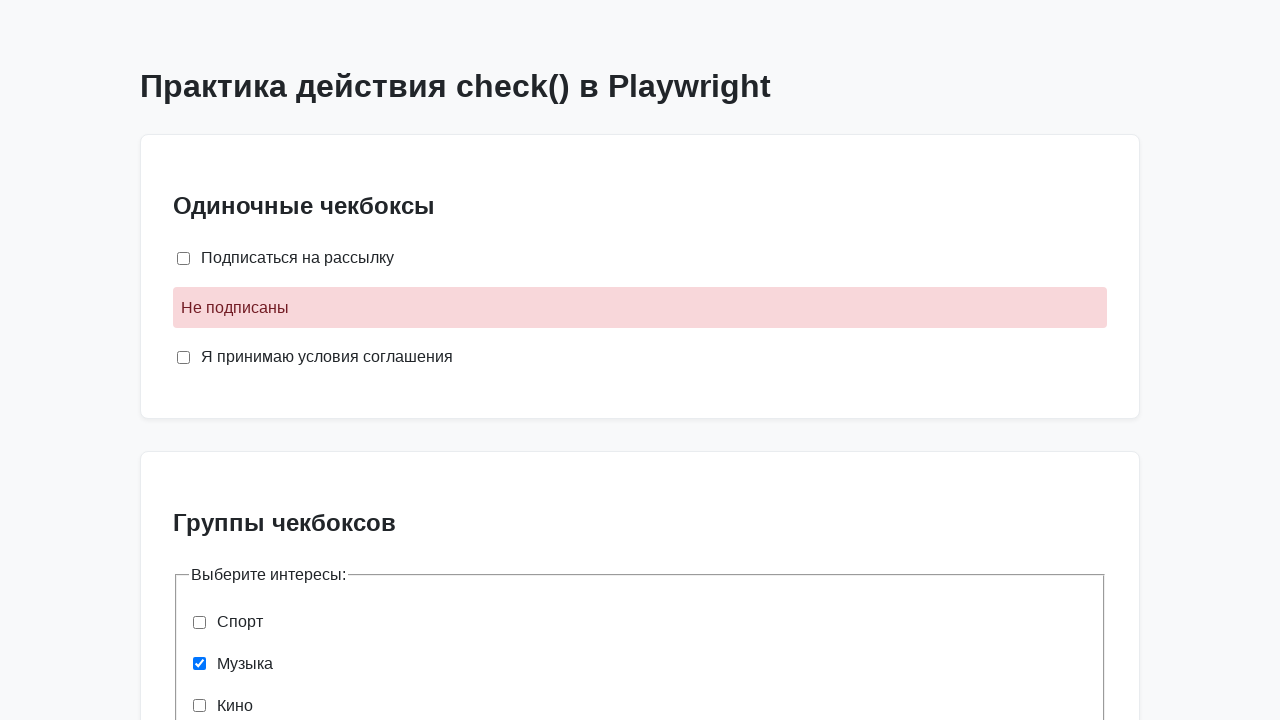

Located newsletter status element
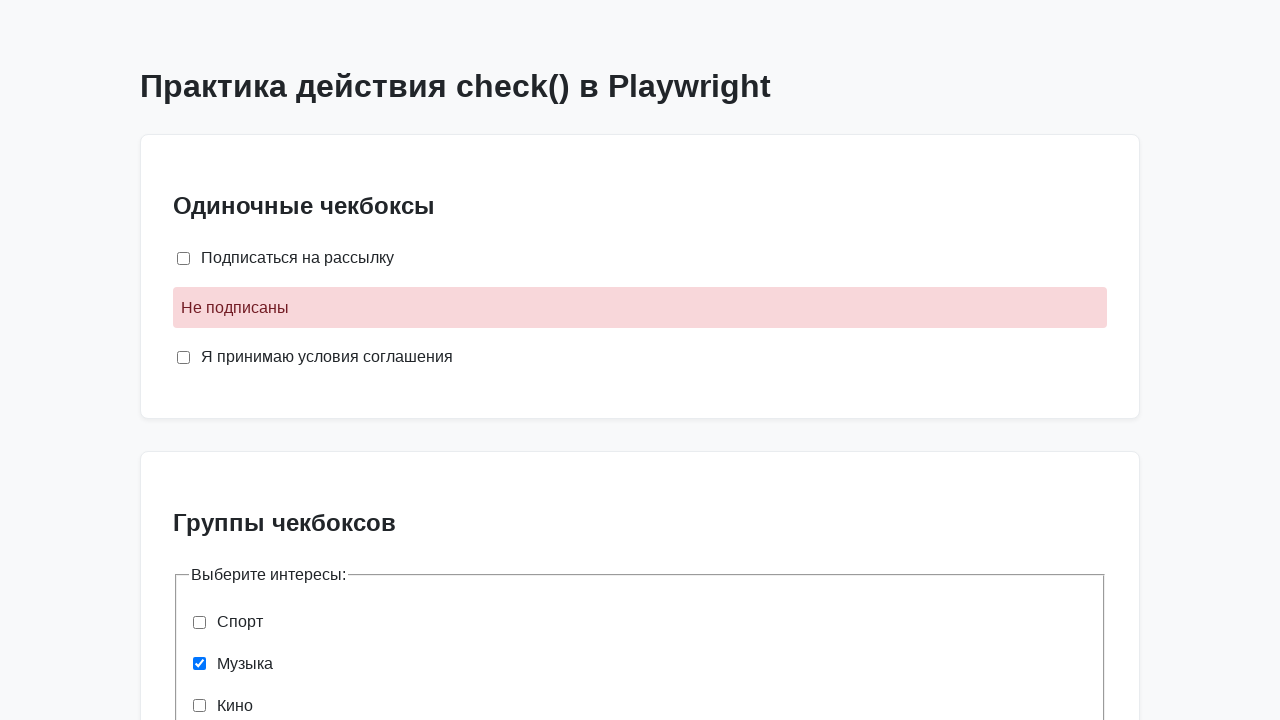

Checked the newsletter subscription checkbox at (184, 258) on internal:label="\u041f\u043e\u0434\u043f\u0438\u0441\u0430\u0442\u044c\u0441\u04
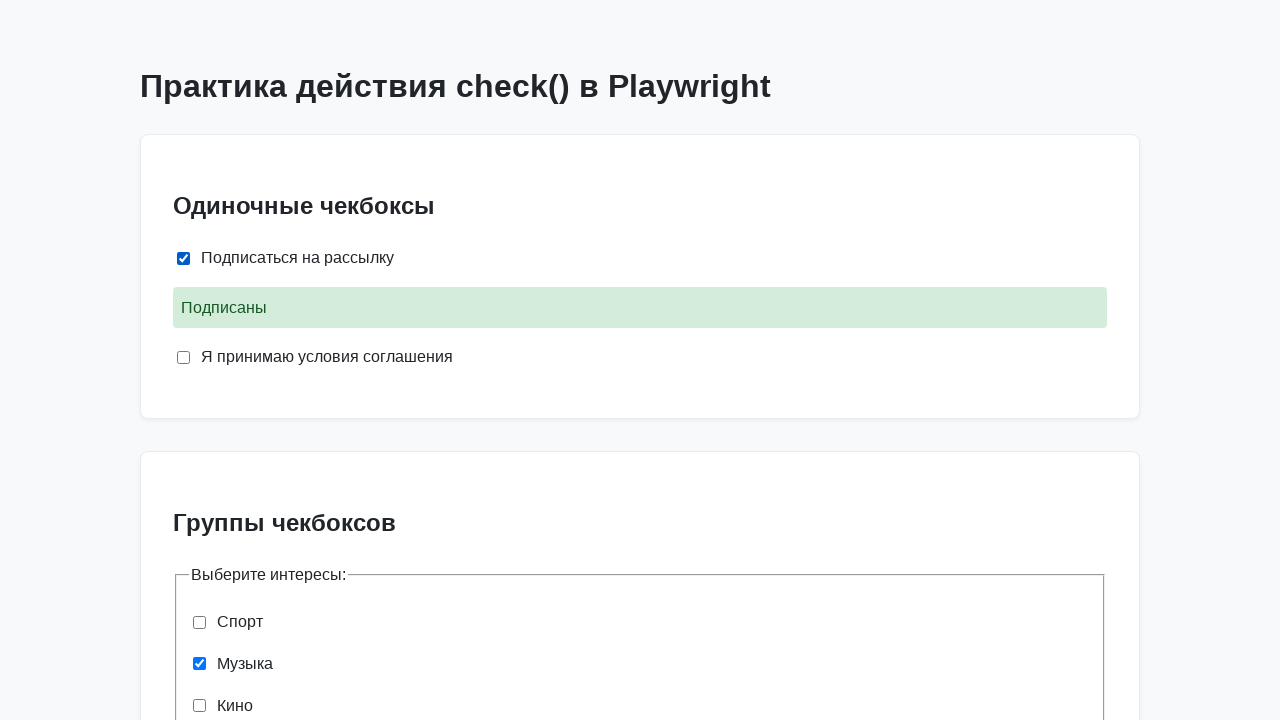

Status text updated to 'Подписаны' (Subscribed)
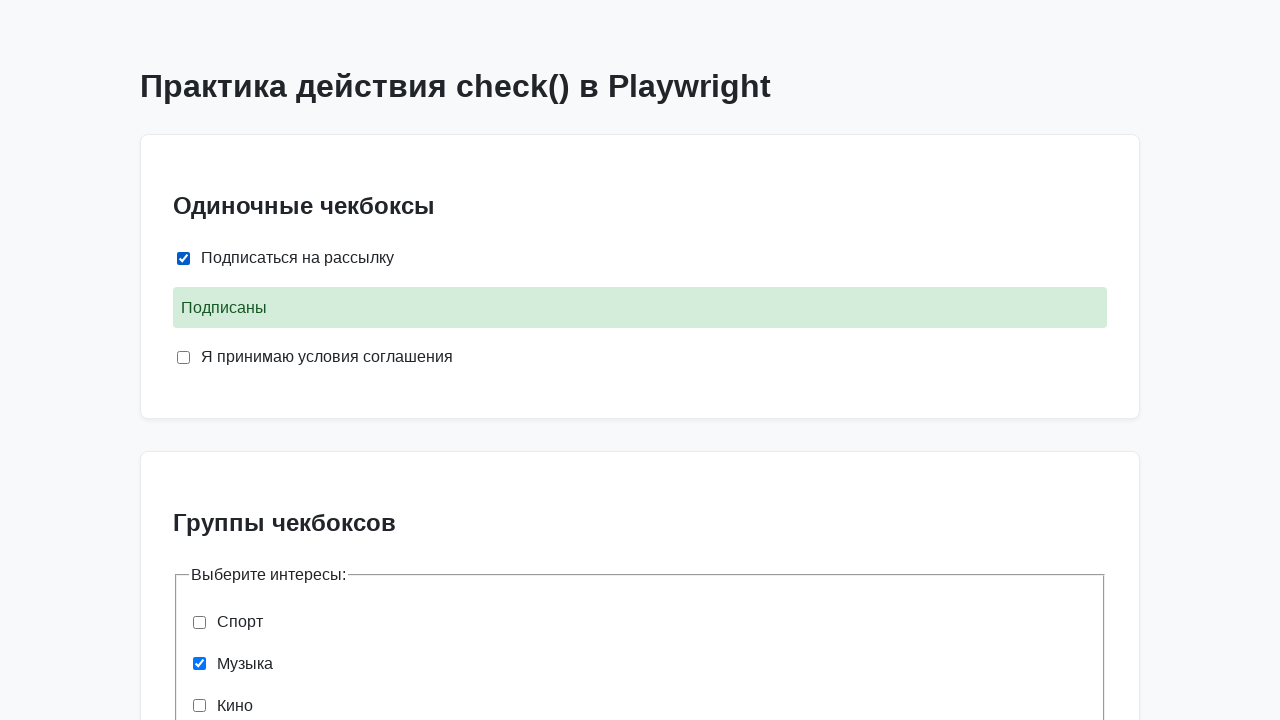

Unchecked the newsletter subscription checkbox at (184, 258) on internal:label="\u041f\u043e\u0434\u043f\u0438\u0441\u0430\u0442\u044c\u0441\u04
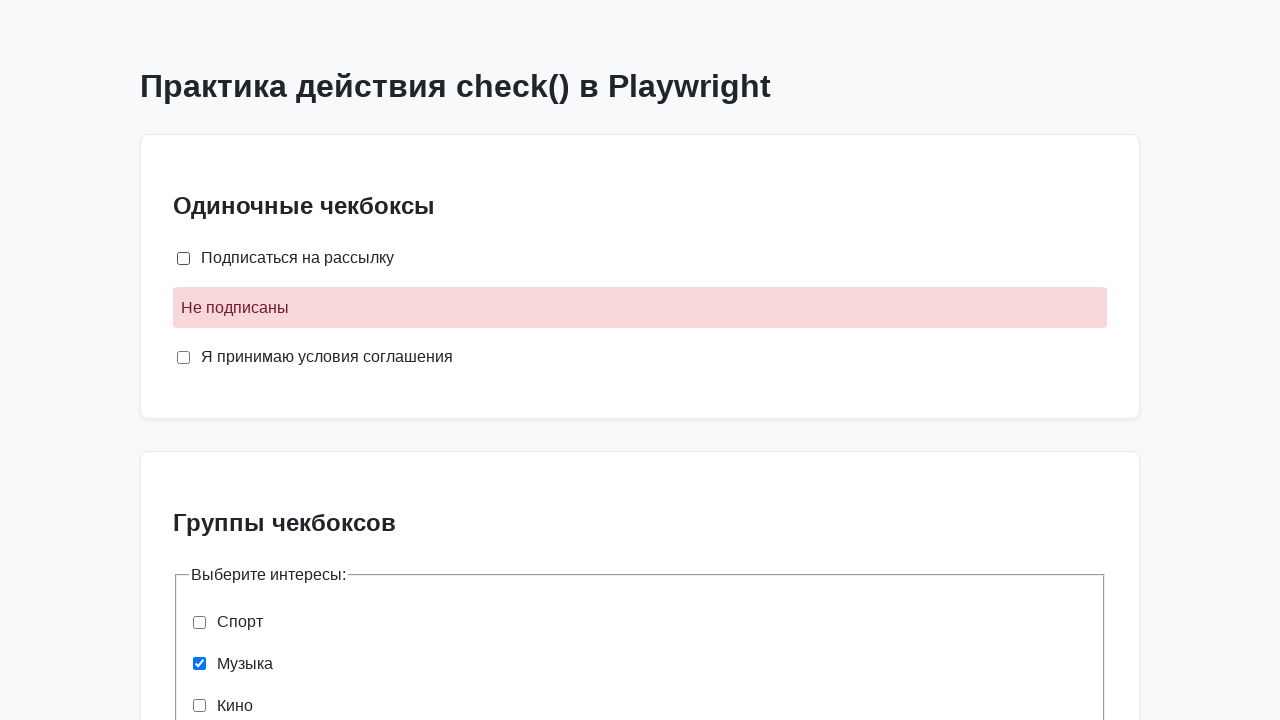

Status text returned to 'Не подписаны' (Not subscribed)
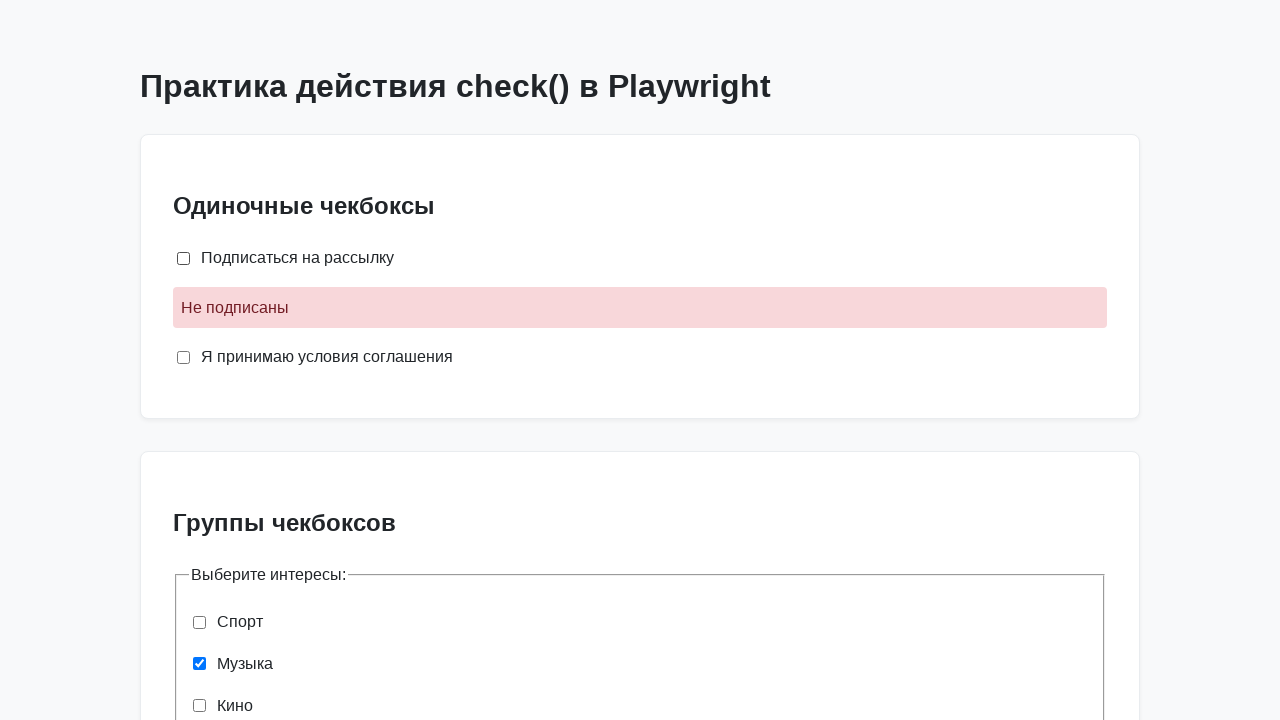

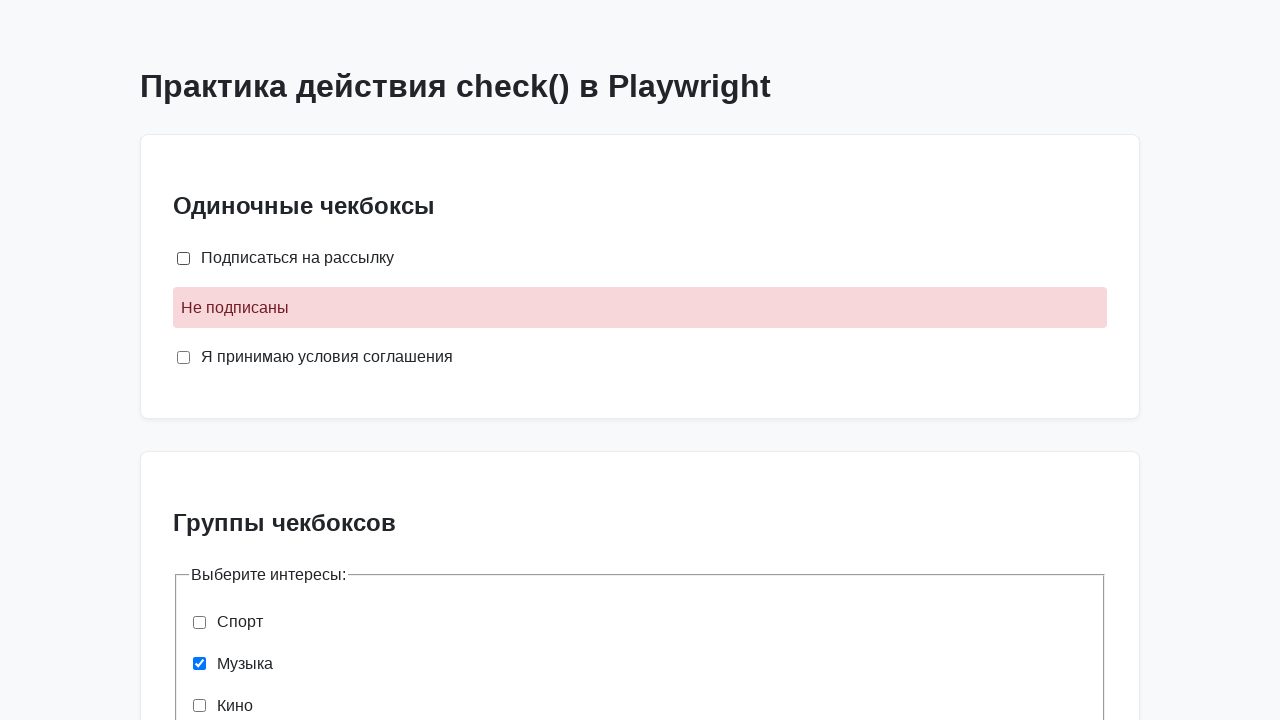